Tests browser navigation functionality by navigating to a page, going back, refreshing, and going forward in browser history

Starting URL: https://contacts-app.tobbymarshall815.vercel.app/home

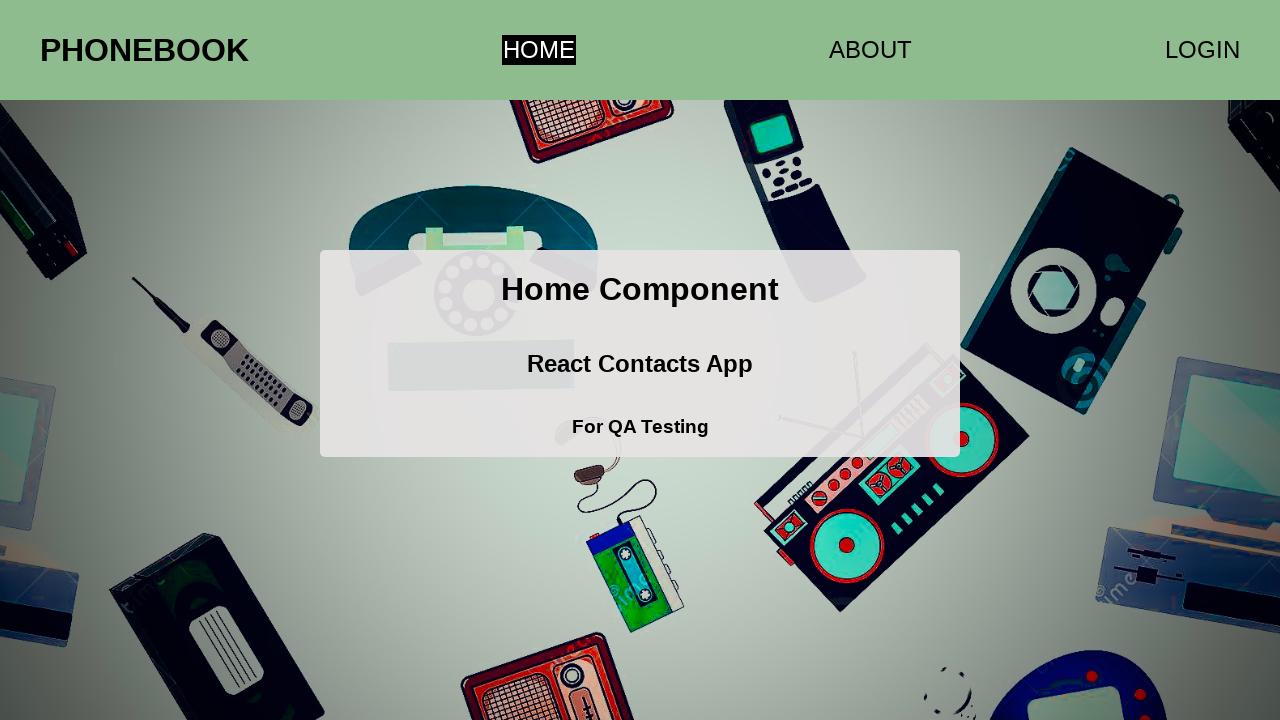

Navigated to contacts app home page
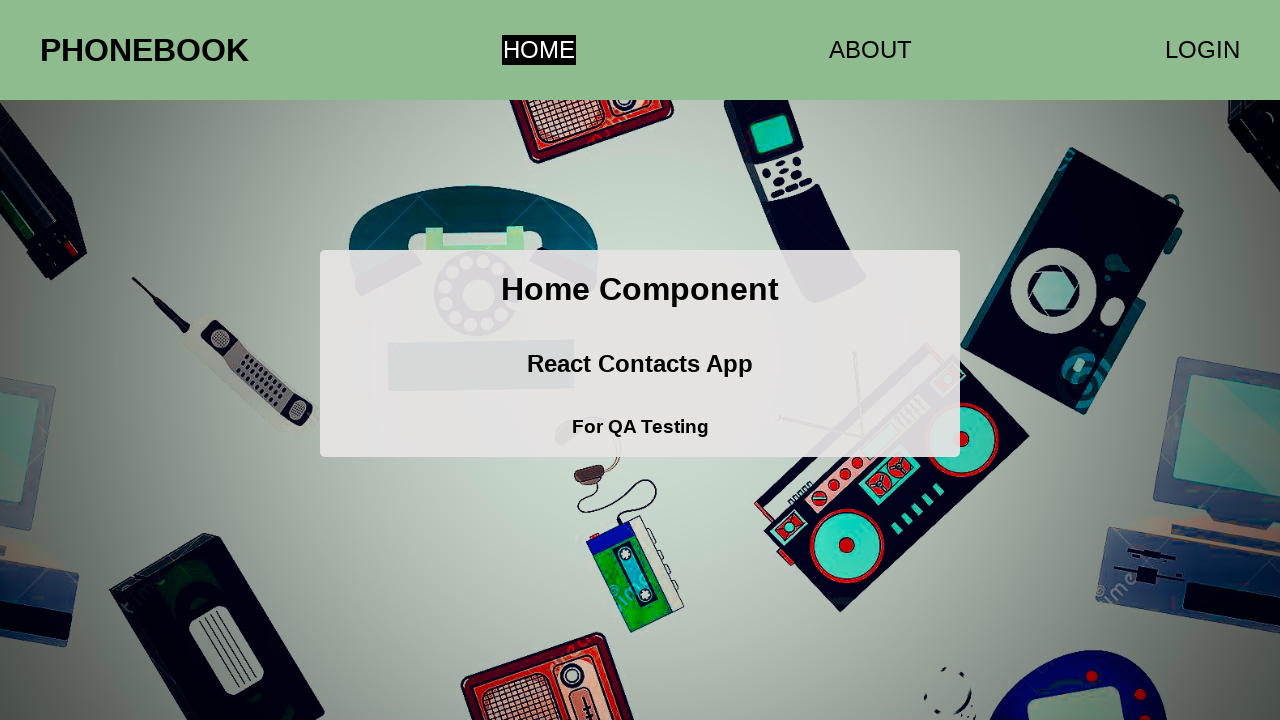

Navigated back in browser history
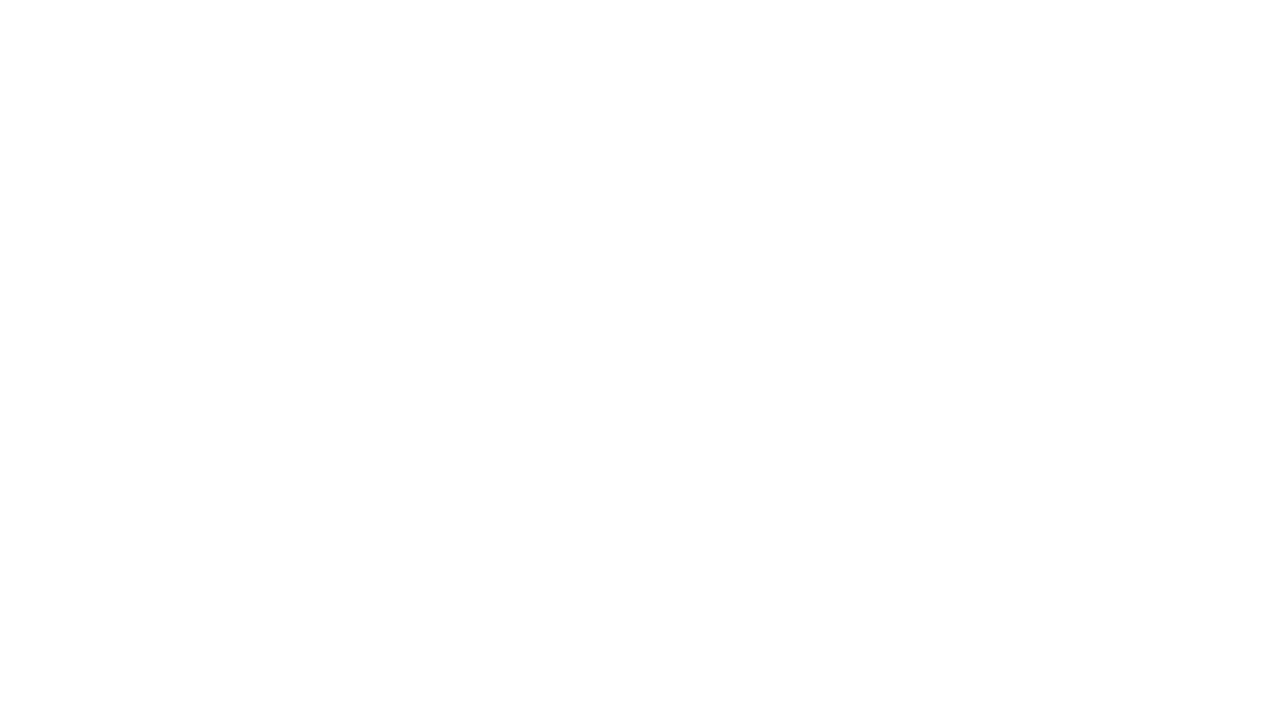

Refreshed the current page
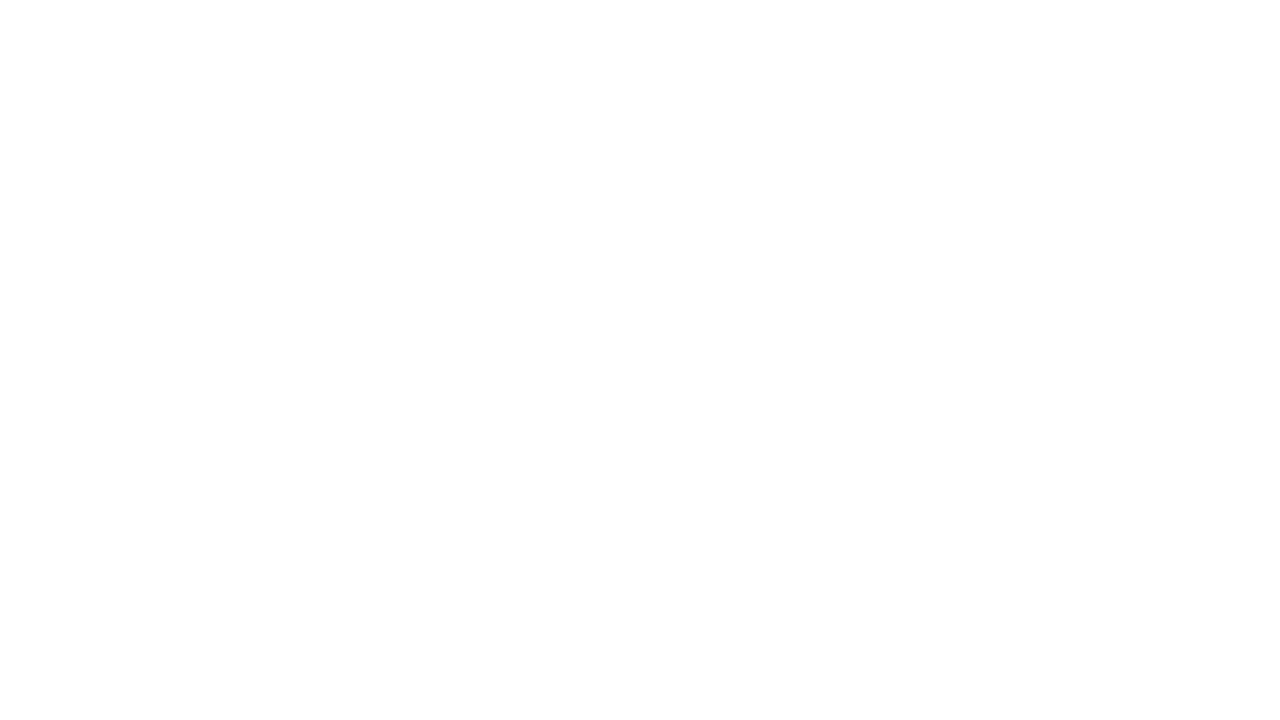

Navigated forward in browser history
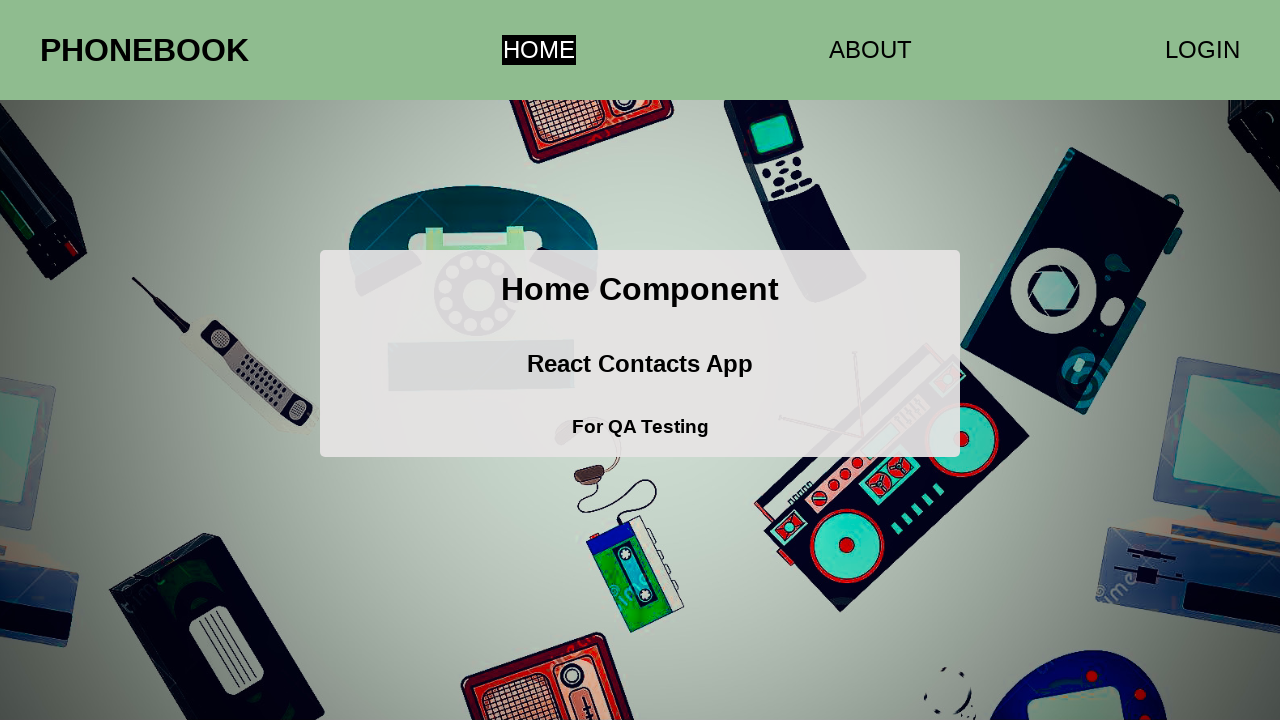

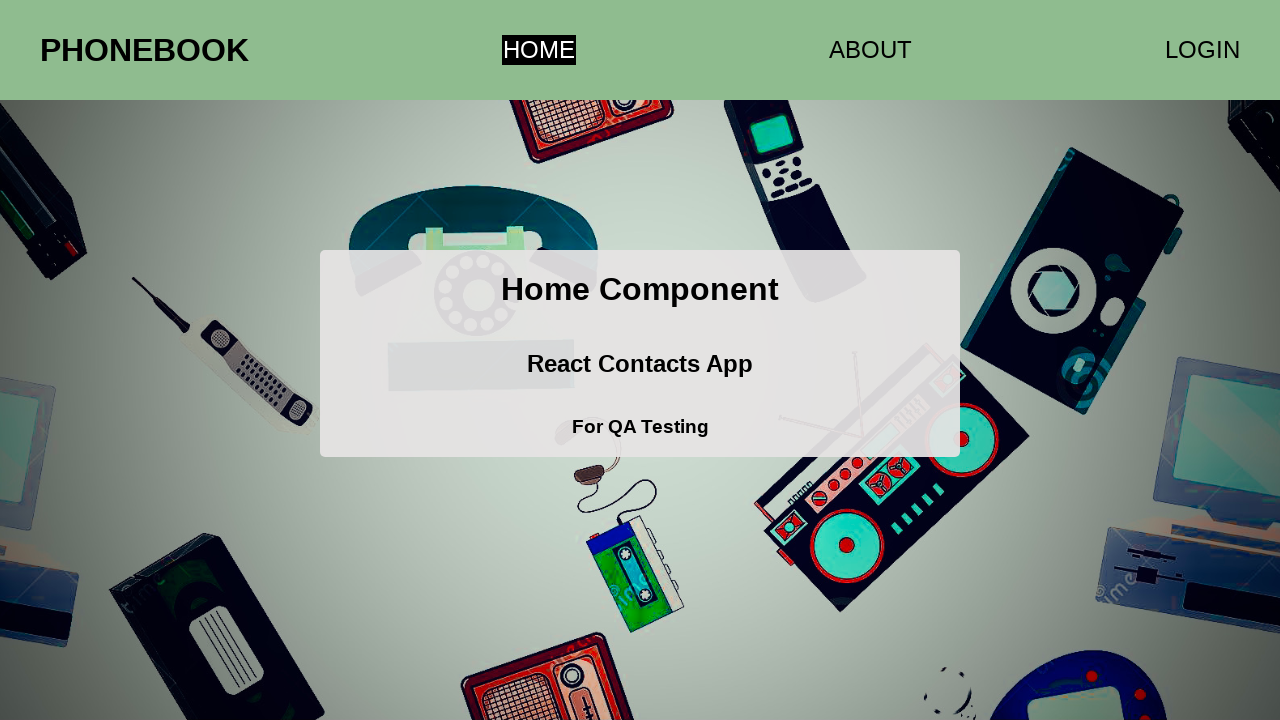